Tests dynamic content loading by clicking a button and waiting for hidden content to become visible

Starting URL: https://the-internet.herokuapp.com/dynamic_loading/1

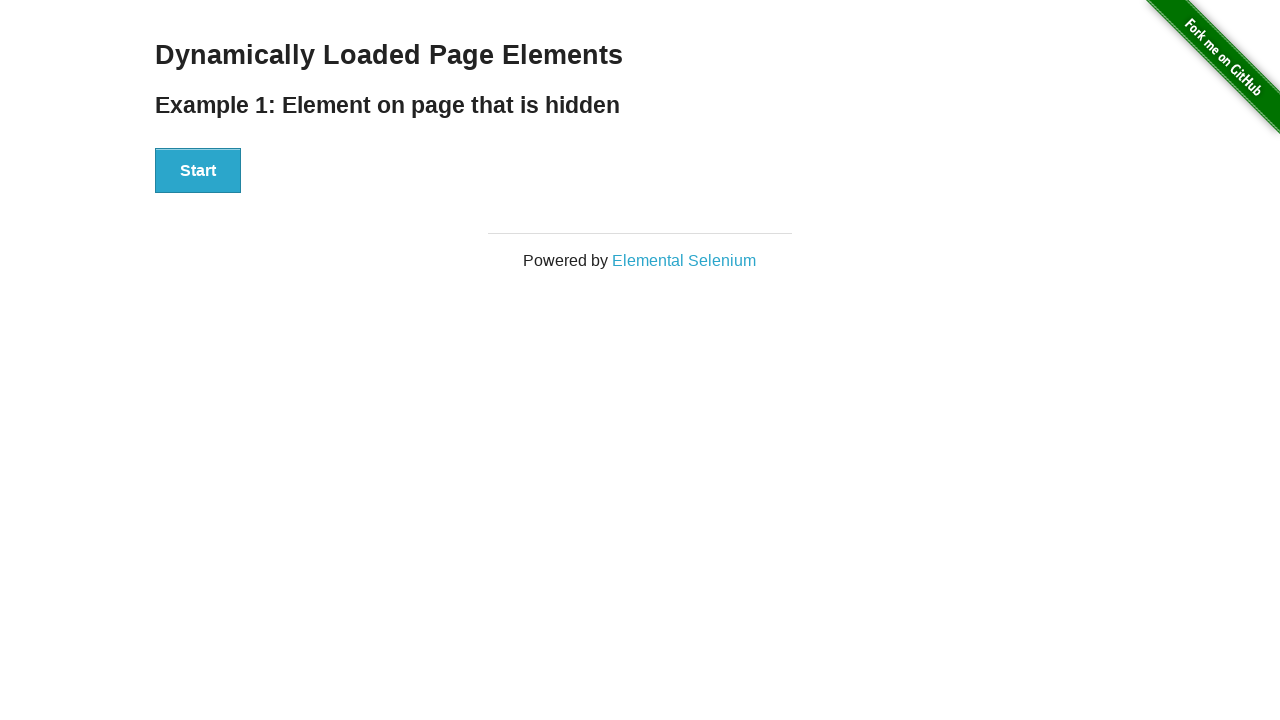

Clicked Start button to trigger dynamic content loading at (198, 171) on [id='start'] button
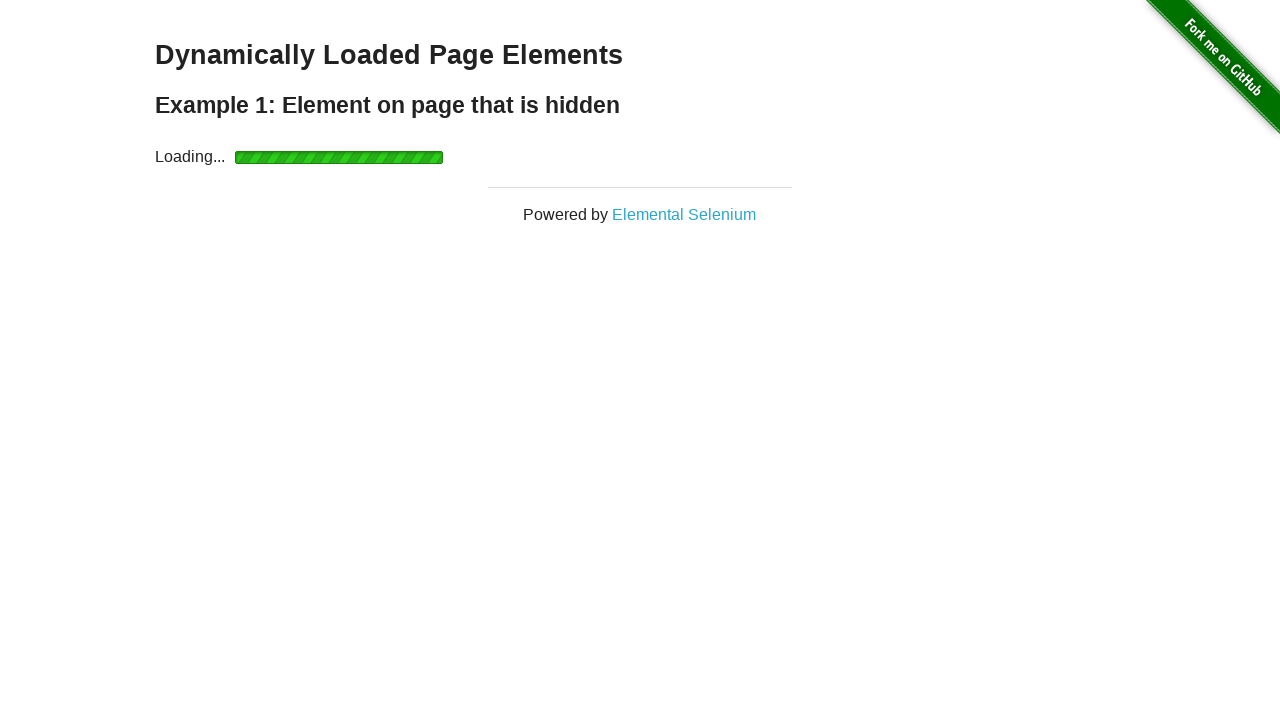

Waited for dynamically loaded content (h4 in finish section) to become visible
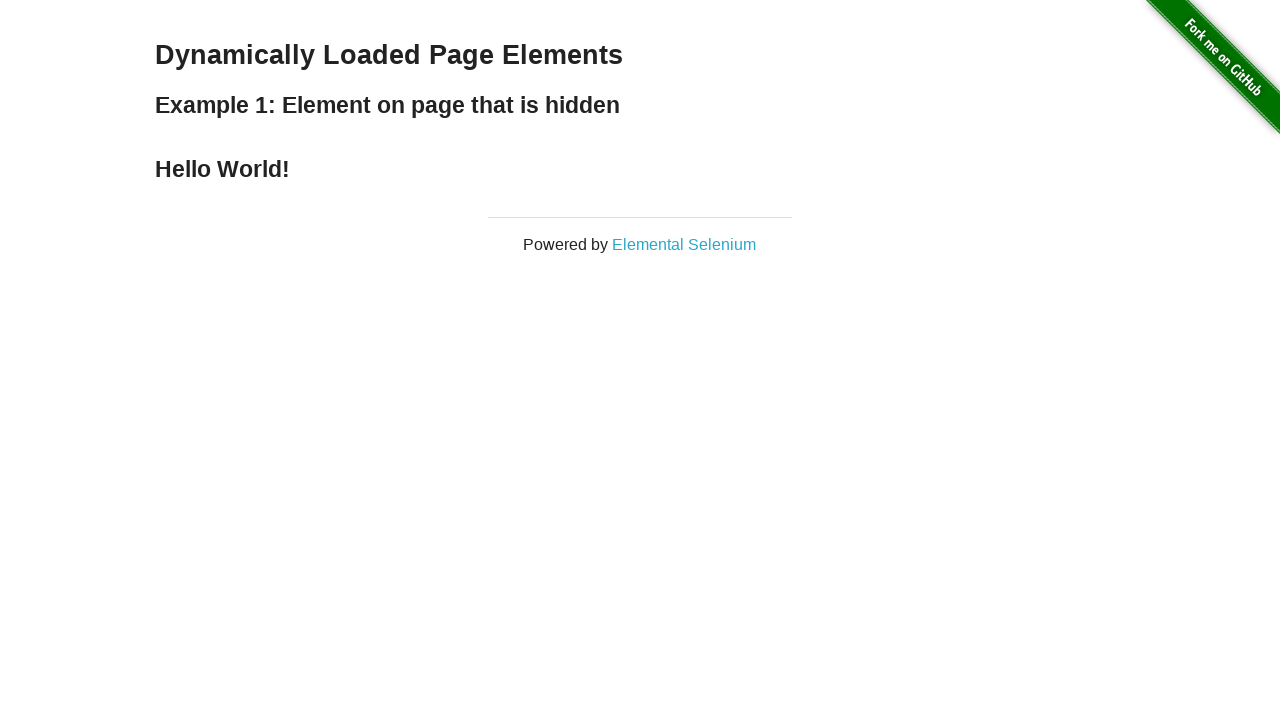

Retrieved finish text content: 'Hello World!'
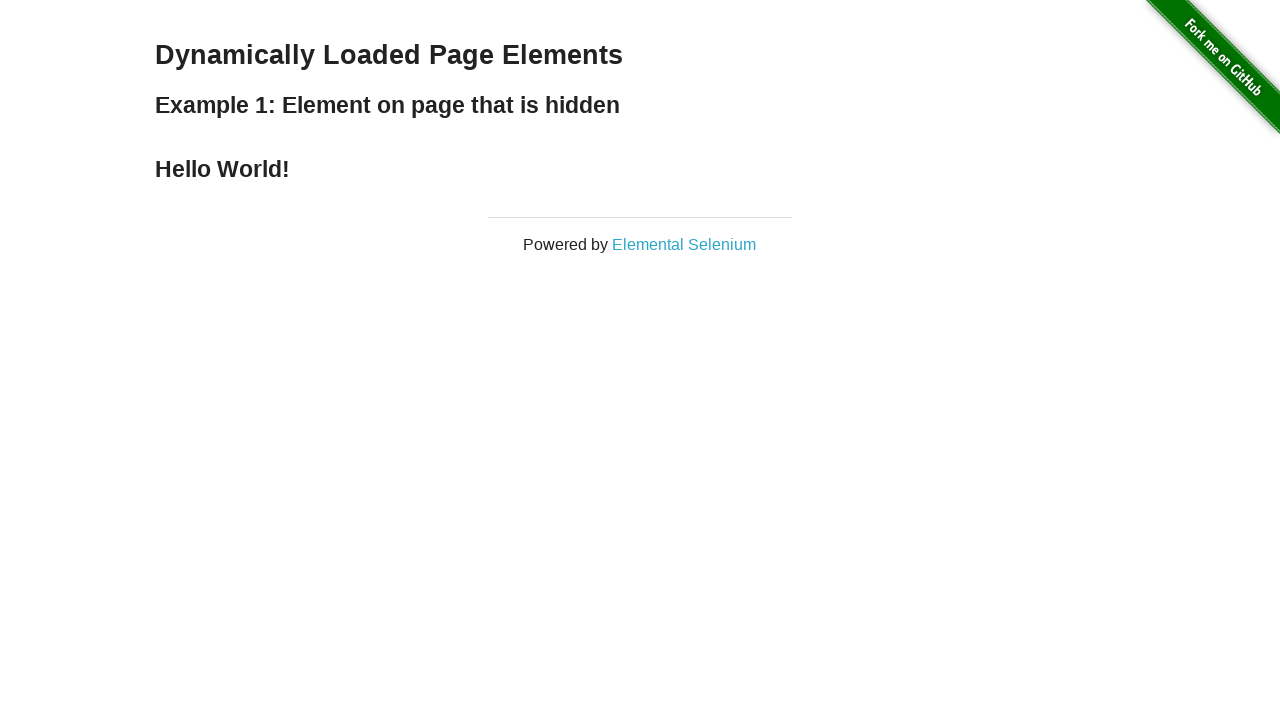

Printed finish text to console
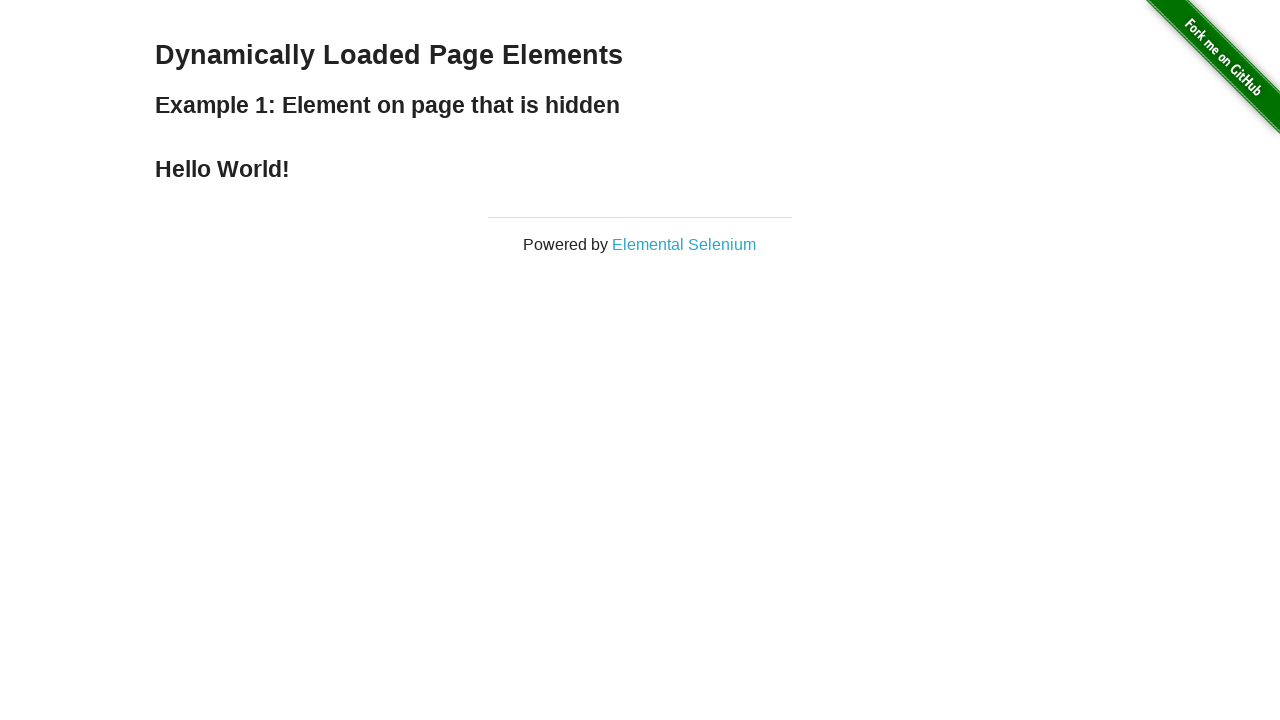

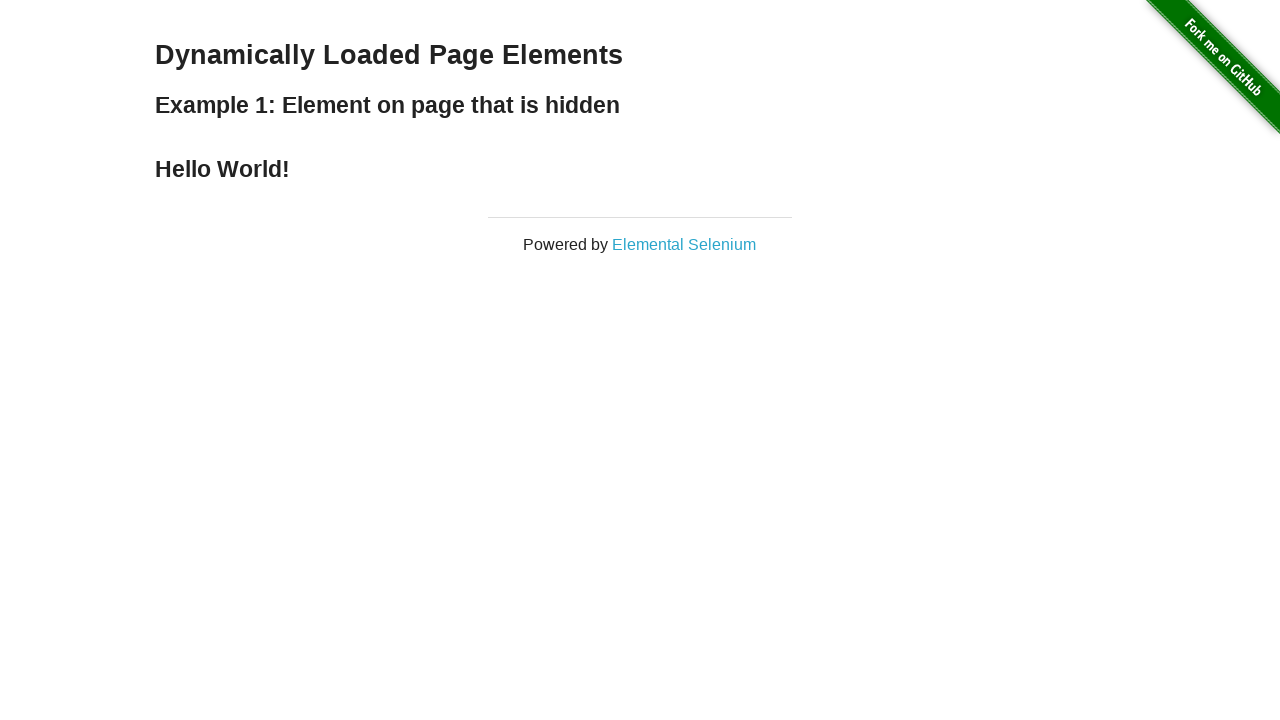